Demonstrates scrolling functionality by scrolling the browser viewport vertically by 200 pixels on the WebdriverIO website

Starting URL: https://webdriver.io

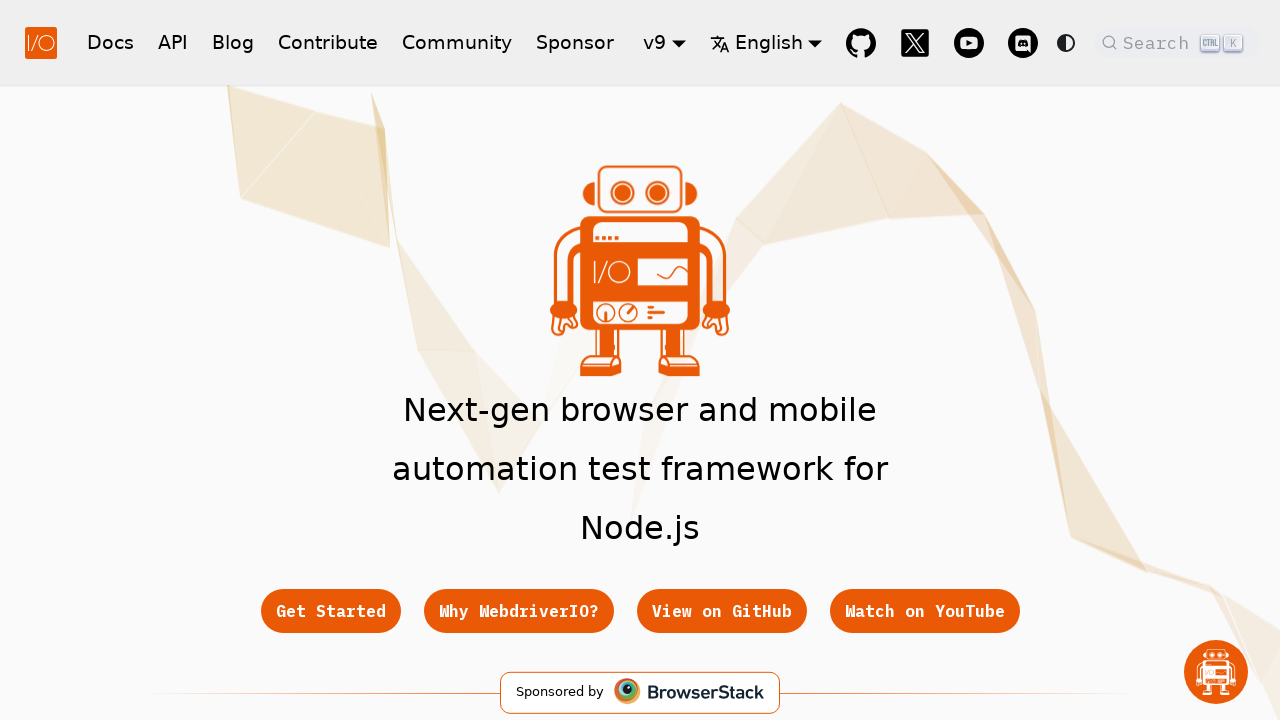

Navigated to https://webdriver.io
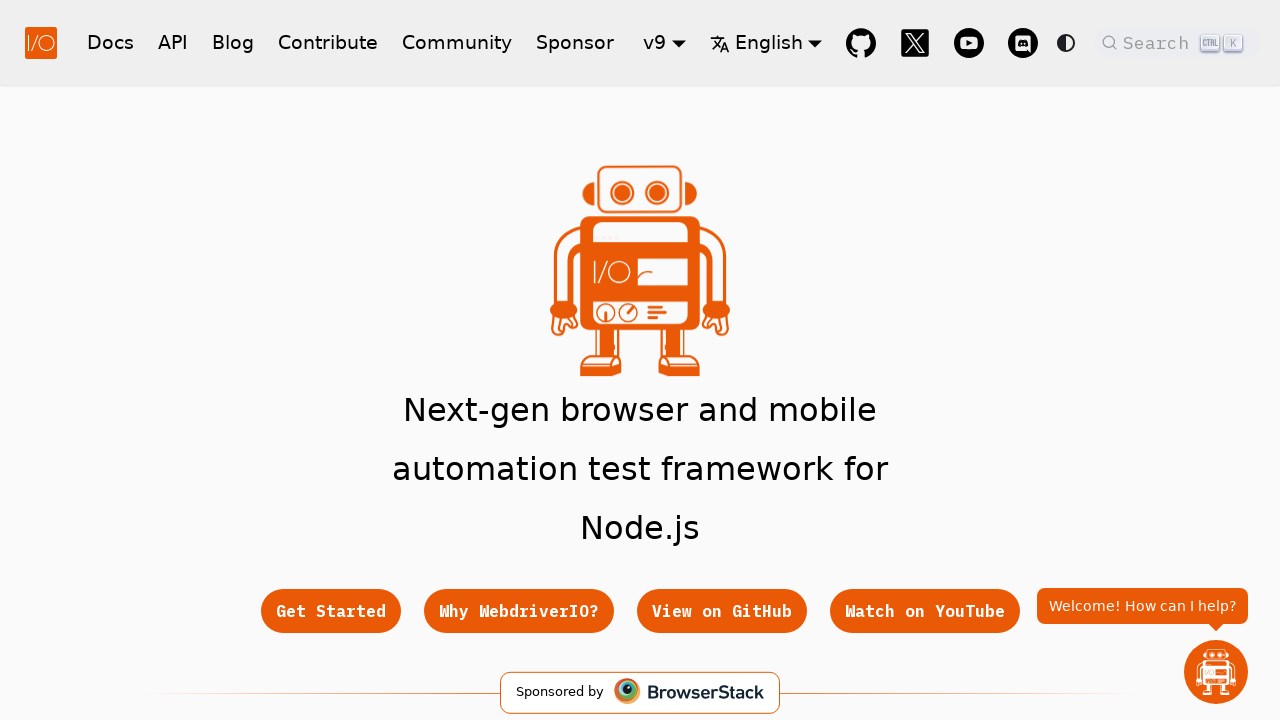

Scrolled browser viewport vertically by 200 pixels
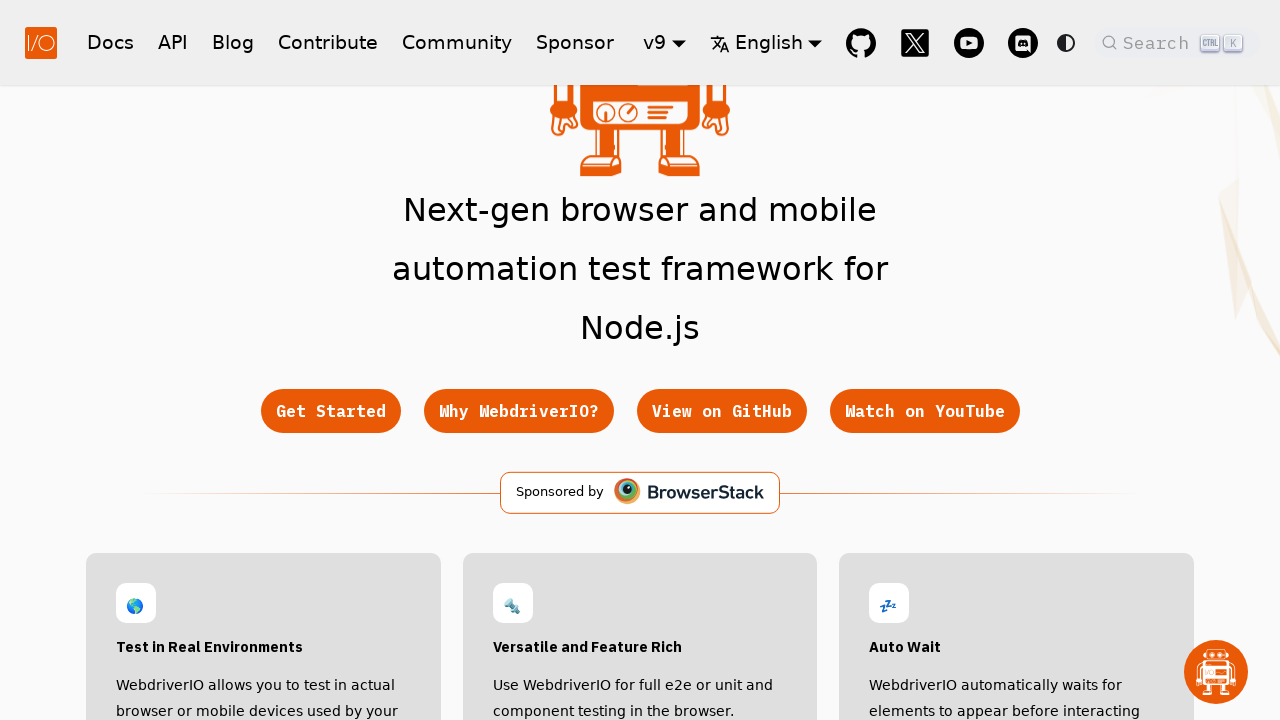

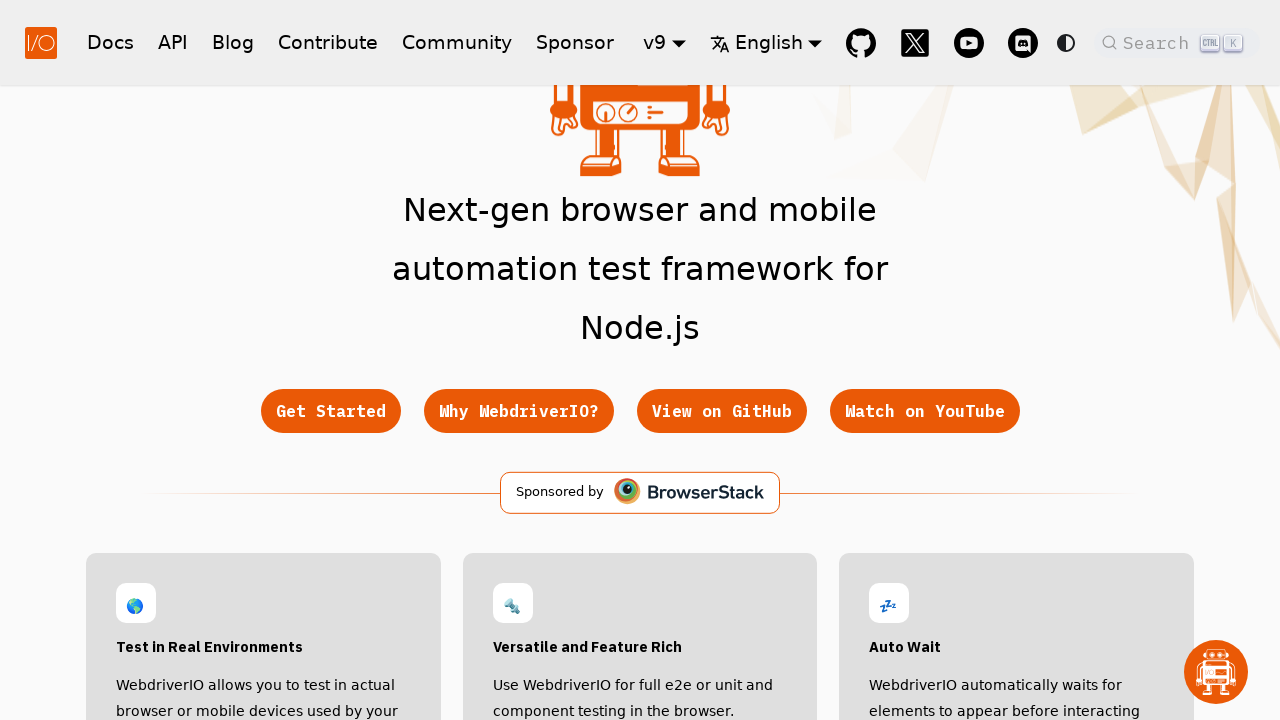